Solves a math problem by extracting a value from an element attribute, calculating the result, and submitting a form with the answer along with checkbox and radio button selections

Starting URL: http://suninjuly.github.io/get_attribute.html

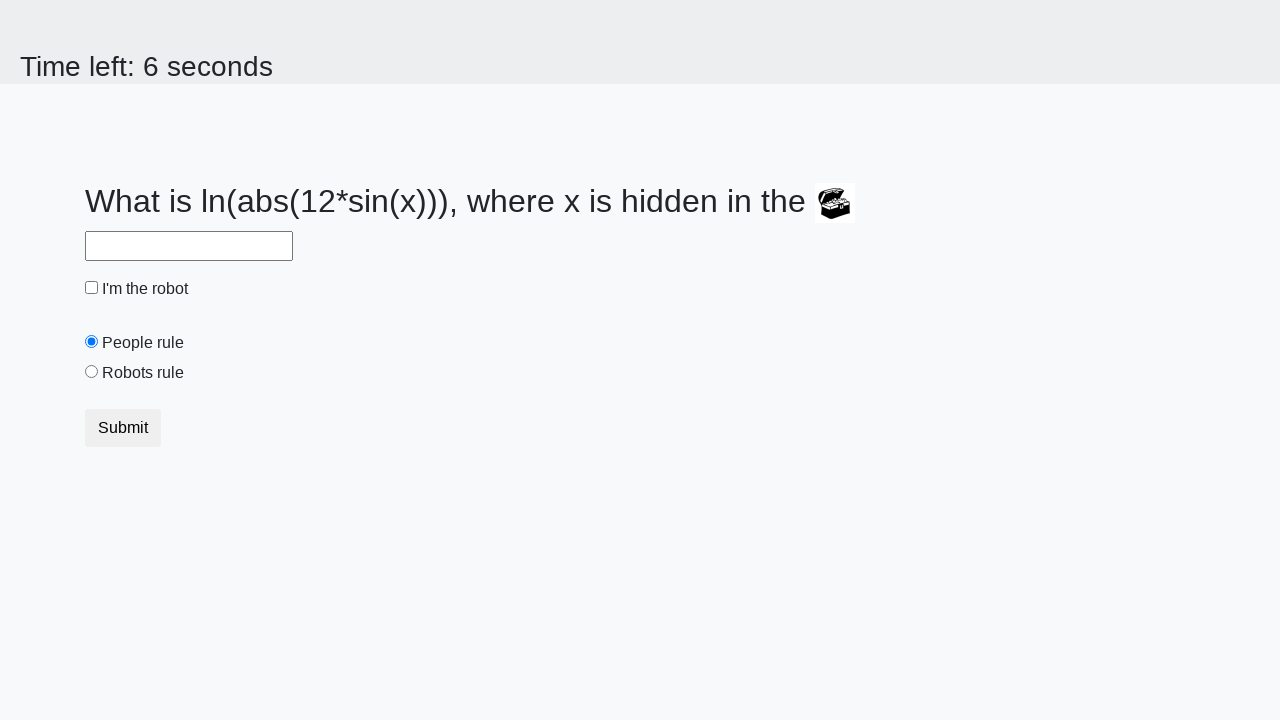

Located treasure element
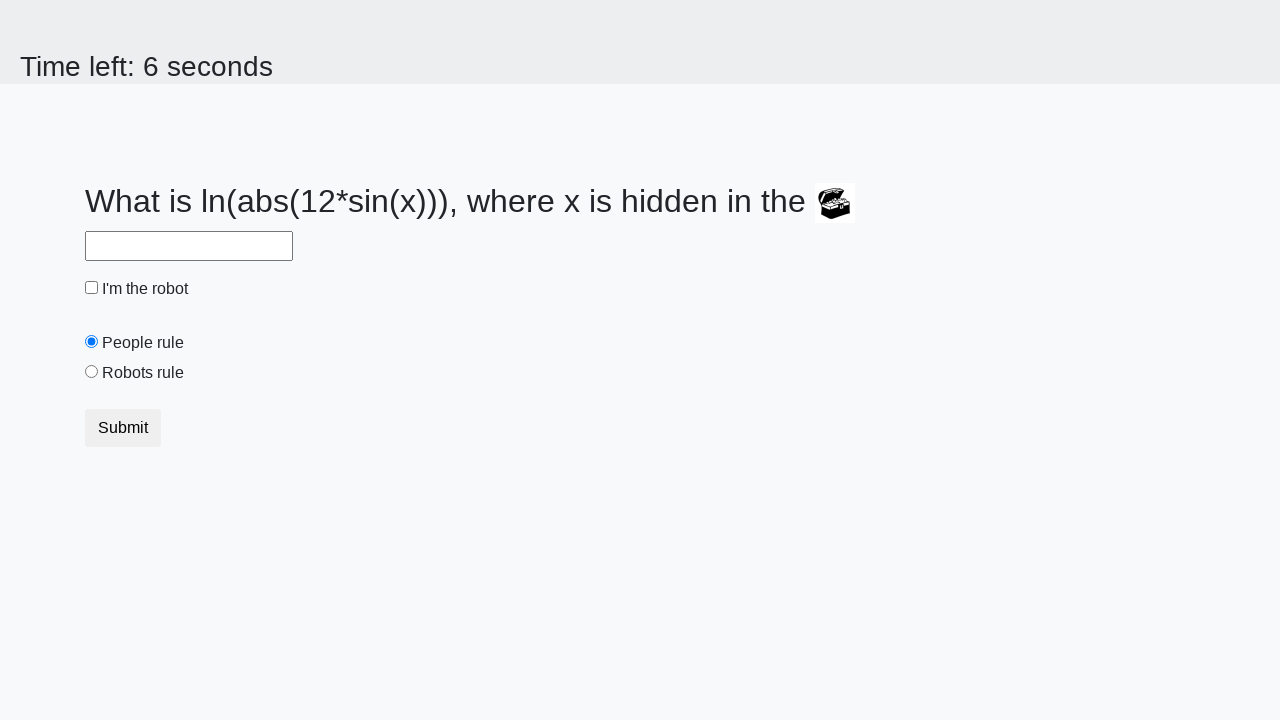

Extracted valuex attribute from treasure element: 928
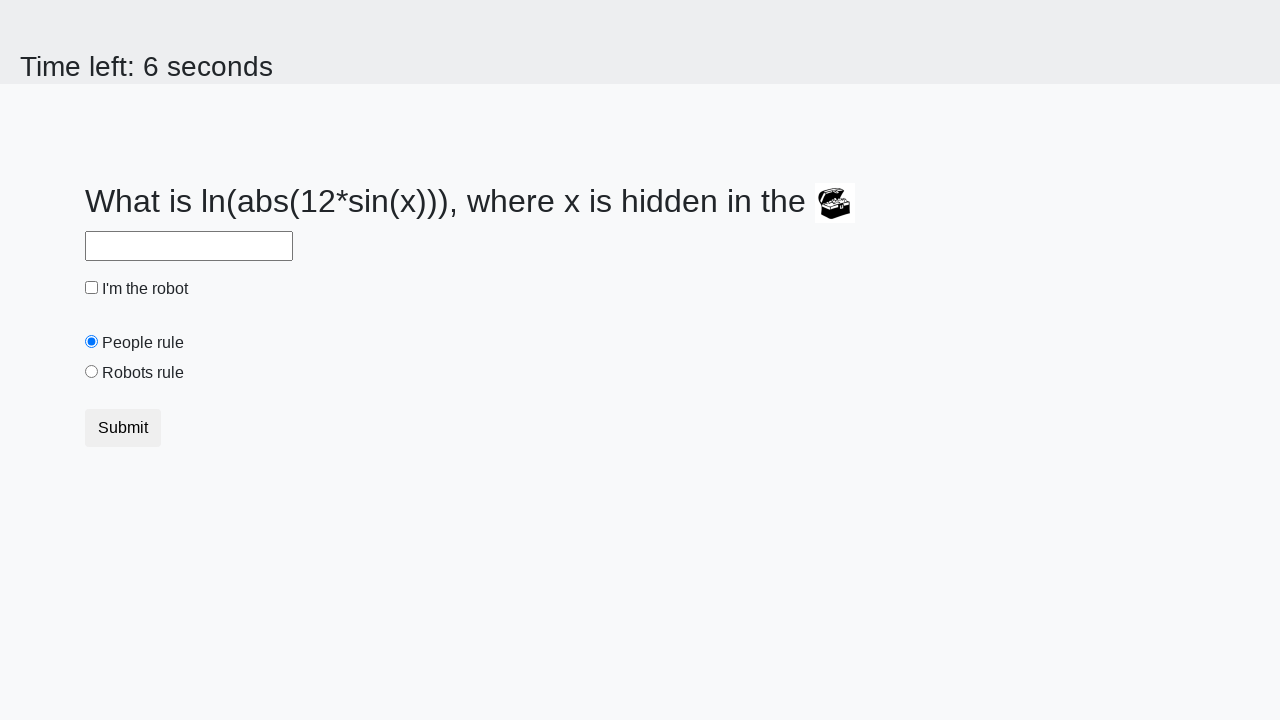

Calculated math formula result: 2.4257346845511356
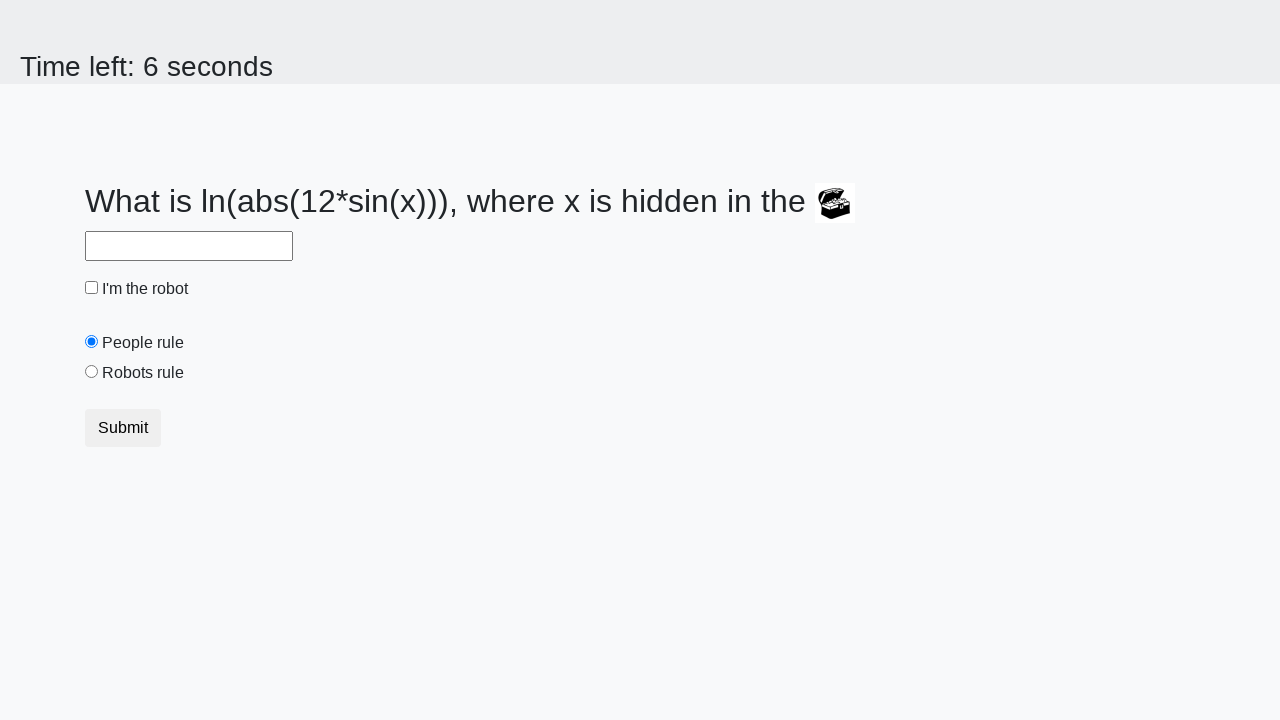

Filled answer field with calculated value: 2.4257346845511356 on #answer
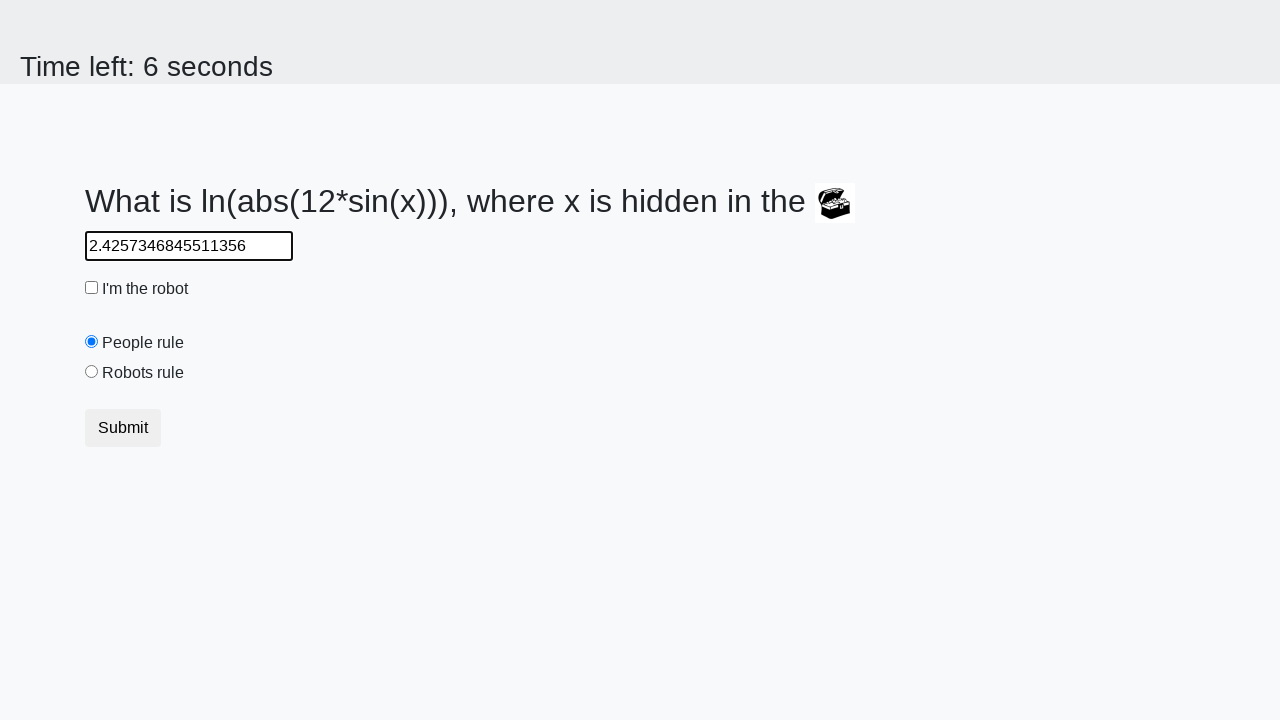

Checked the robot checkbox at (92, 288) on #robotCheckbox
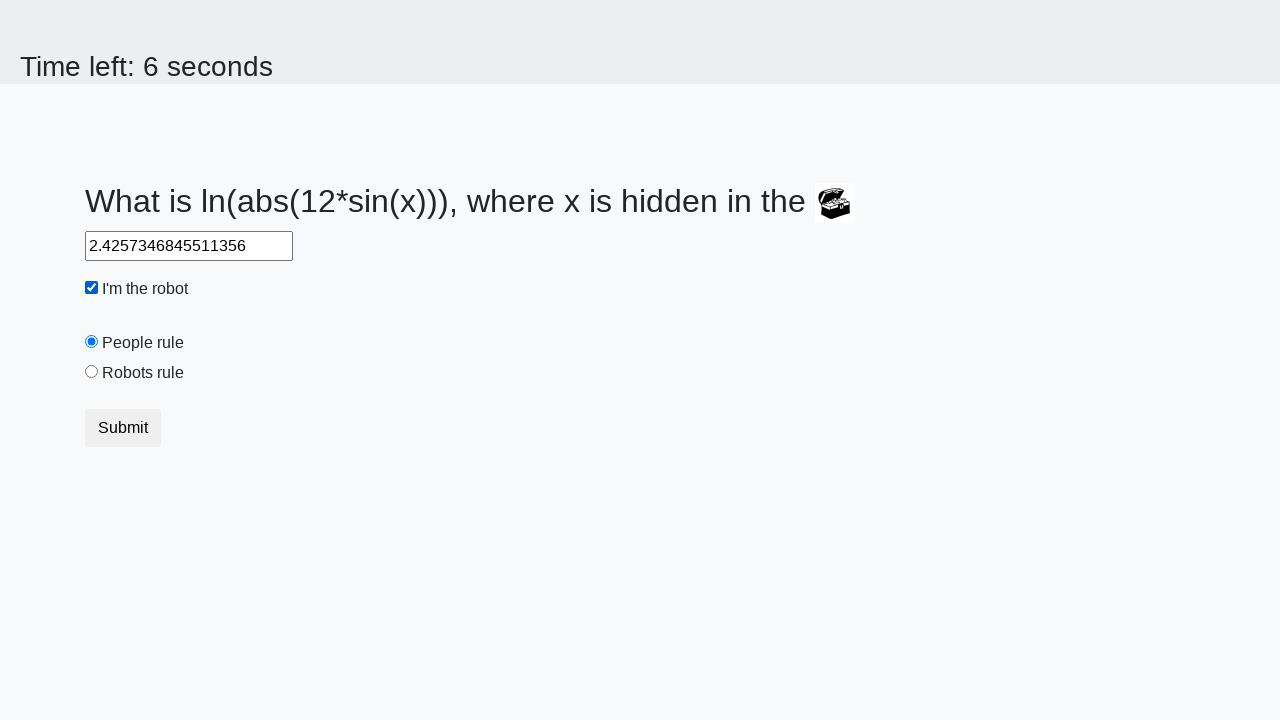

Selected the robots rule radio button at (92, 372) on #robotsRule
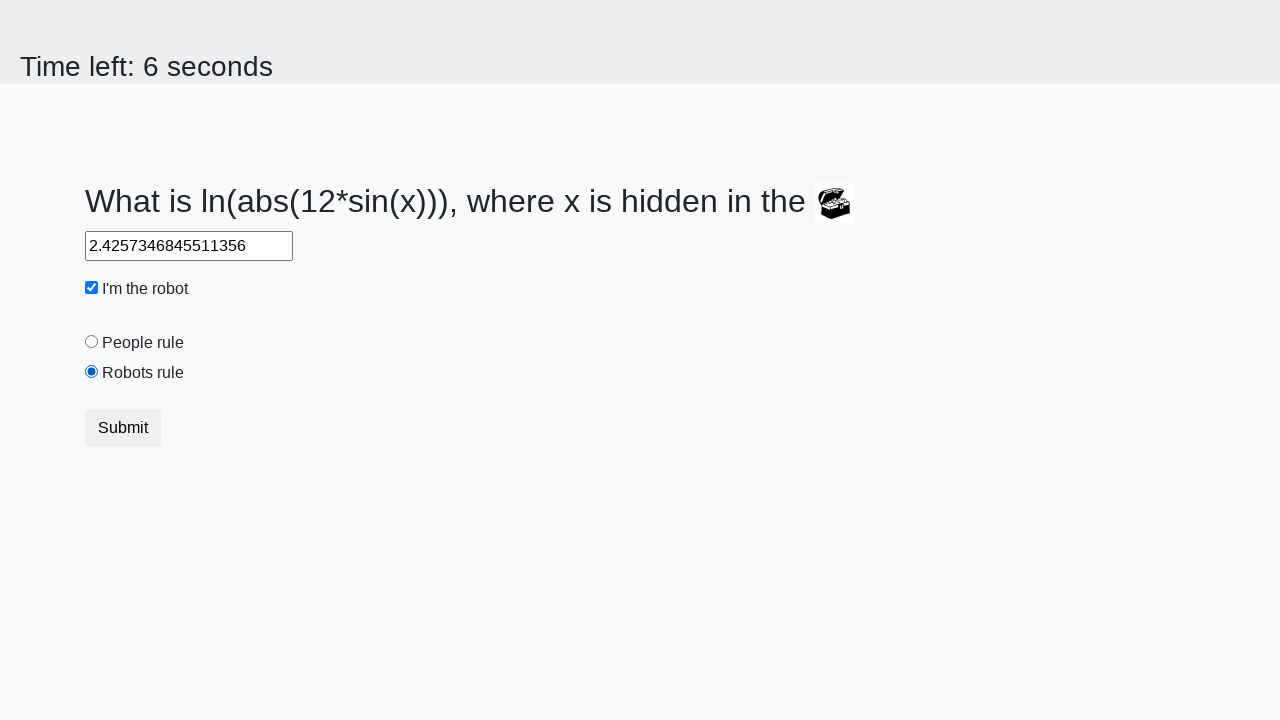

Clicked submit button to submit the form at (123, 428) on button.btn
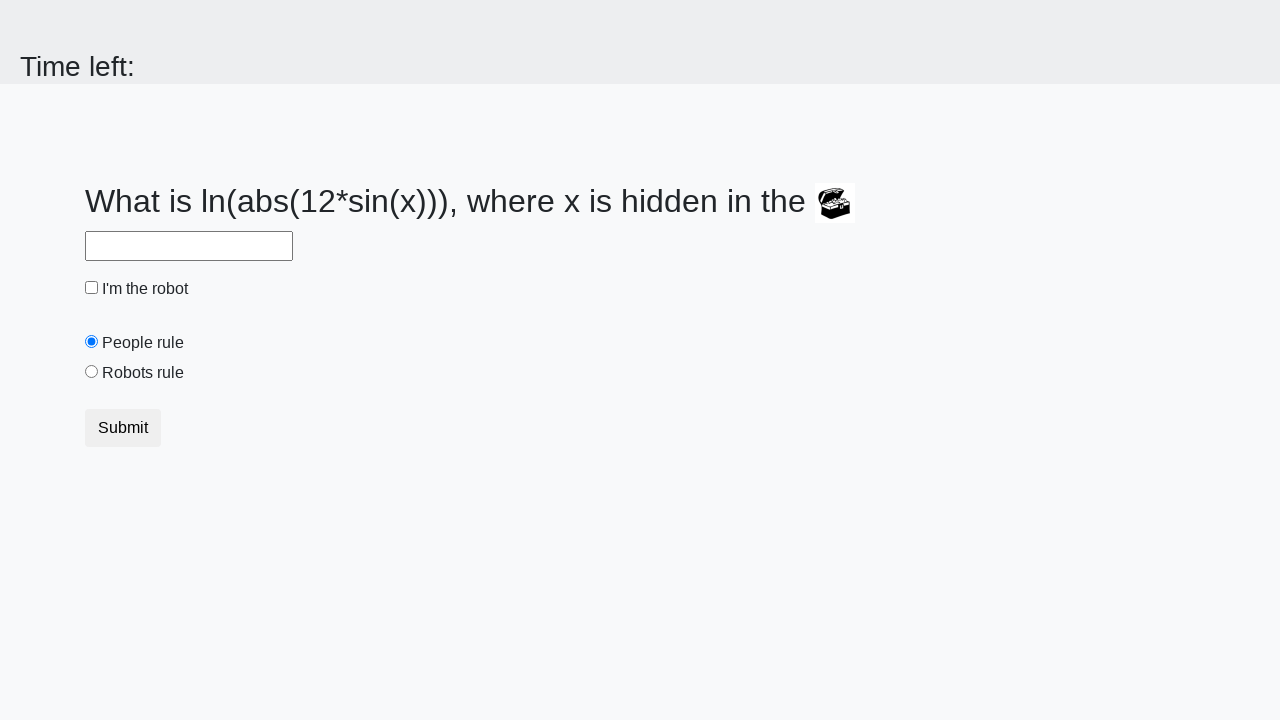

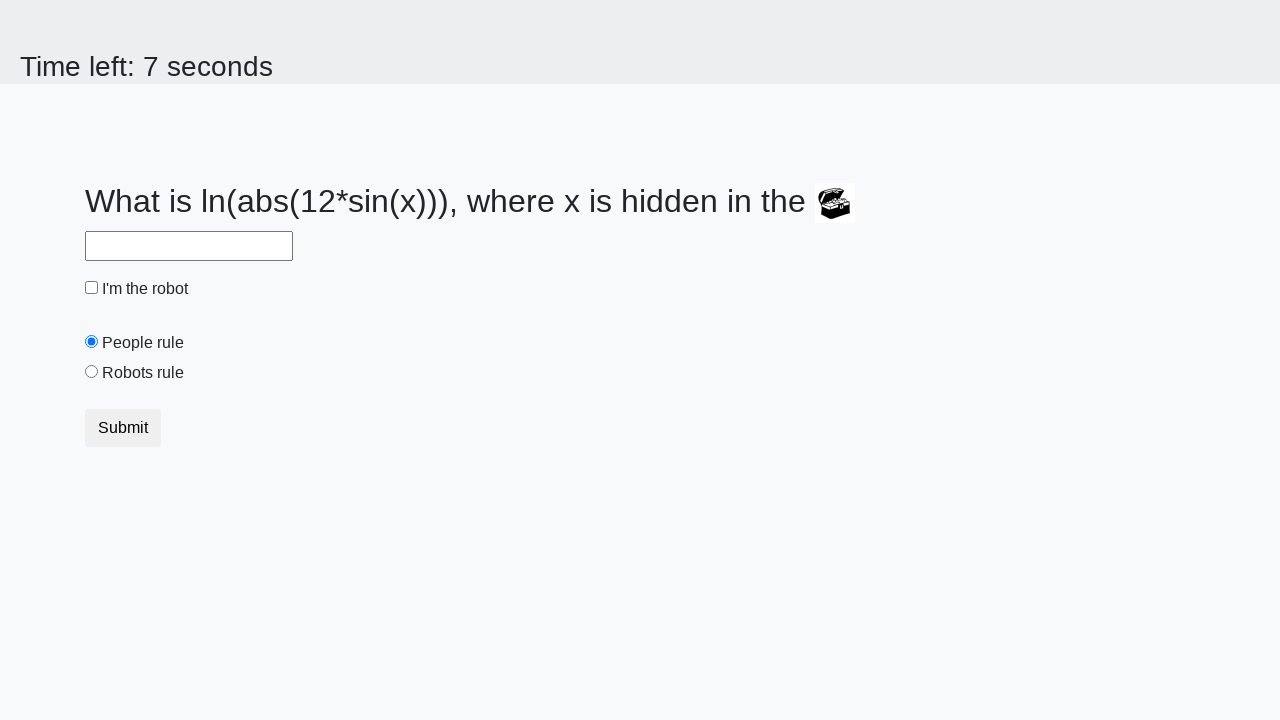